Tests dynamic enabling and disabling of an input form by clicking enable button, verifying input becomes enabled, then clicking disable button and verifying input becomes disabled.

Starting URL: https://the-internet.herokuapp.com/dynamic_controls

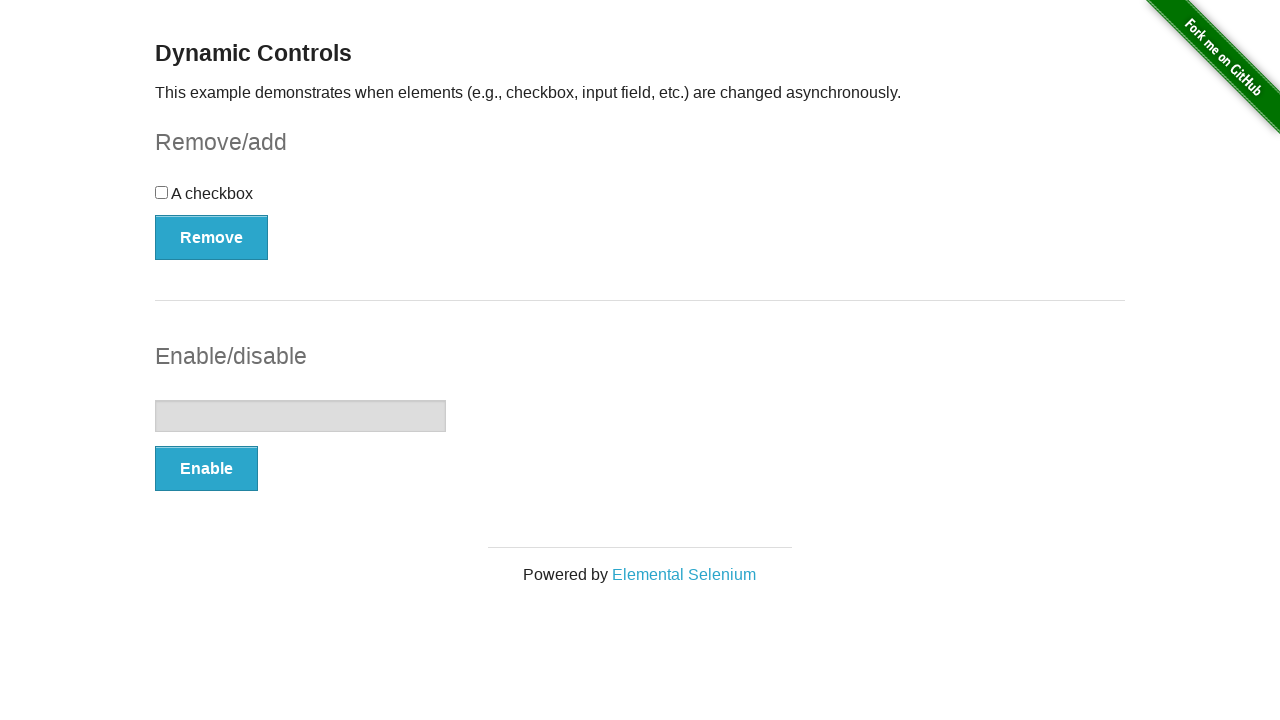

Verified input field is disabled initially
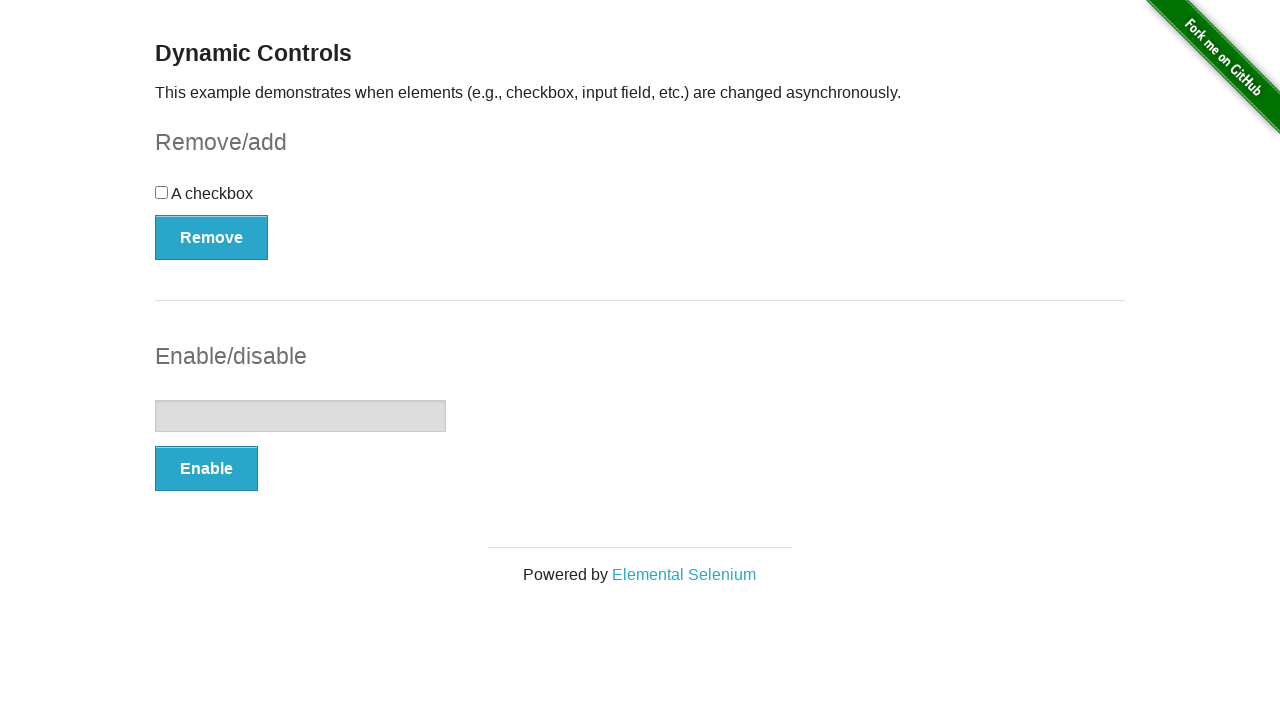

Clicked Enable button at (206, 469) on button:has-text('Enable')
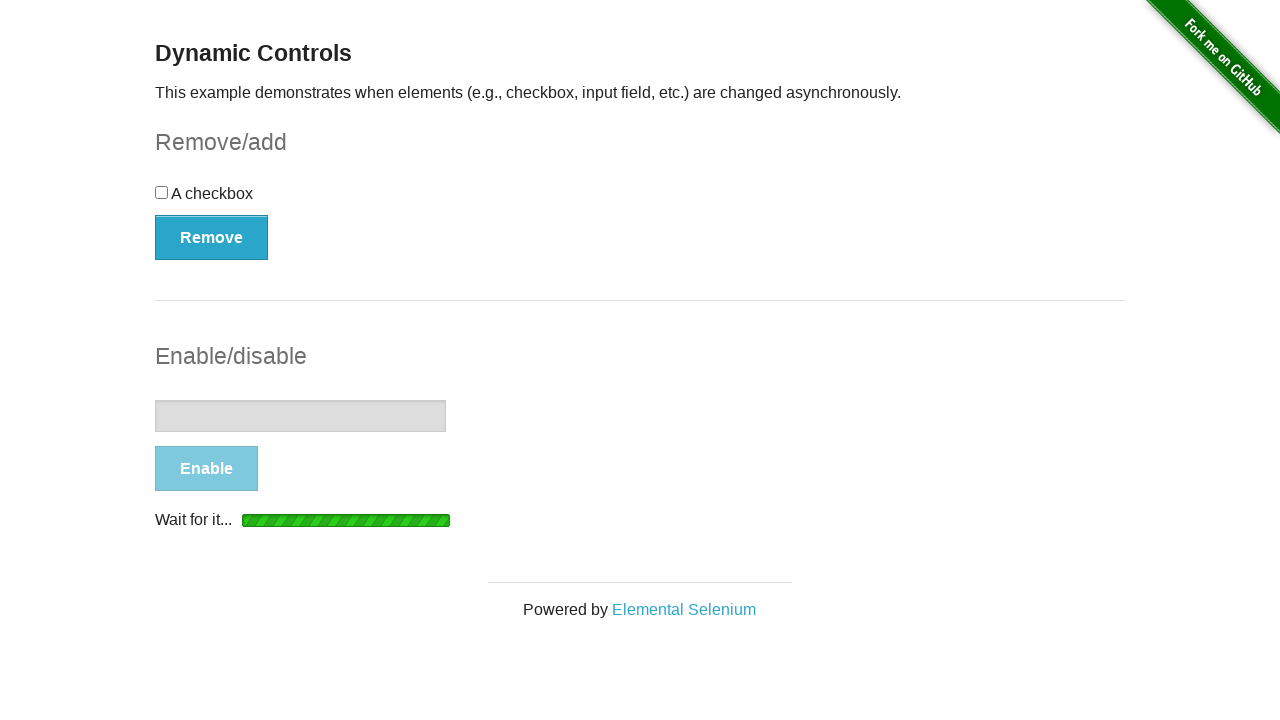

Loading indicator disappeared
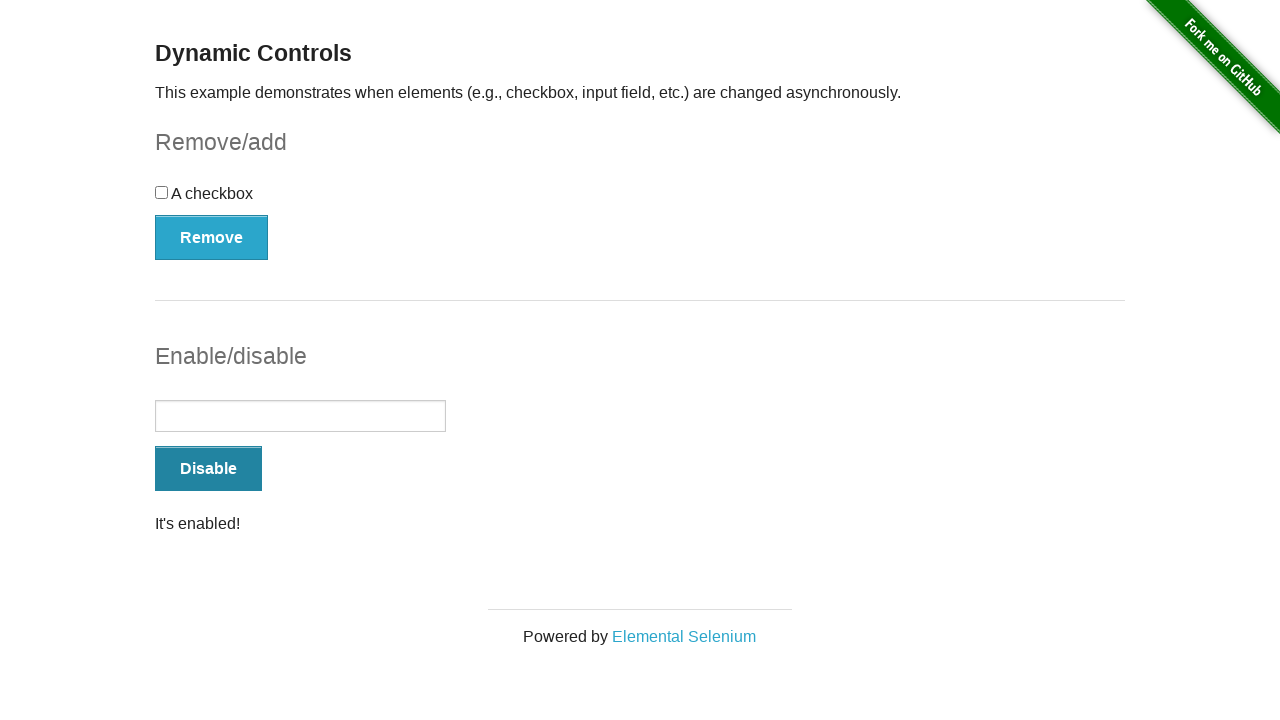

Message appeared after enabling
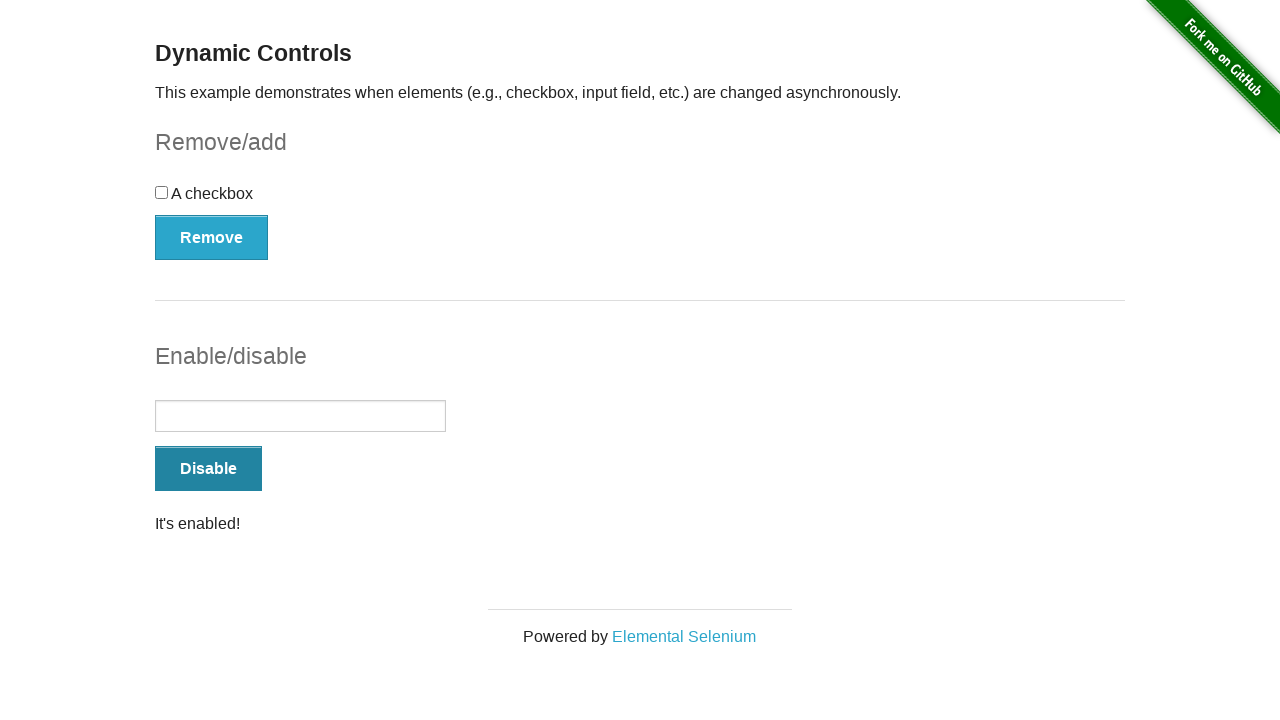

Verified input field is now enabled
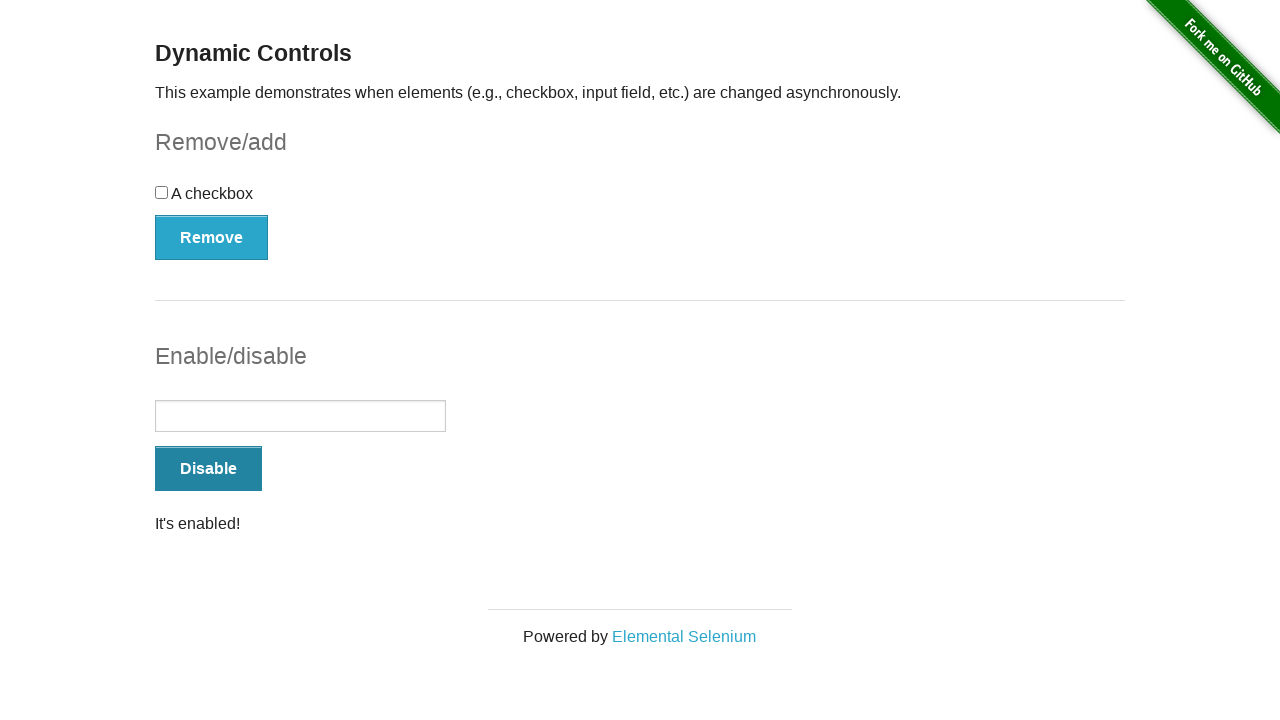

Clicked Disable button at (208, 469) on button:has-text('Disable')
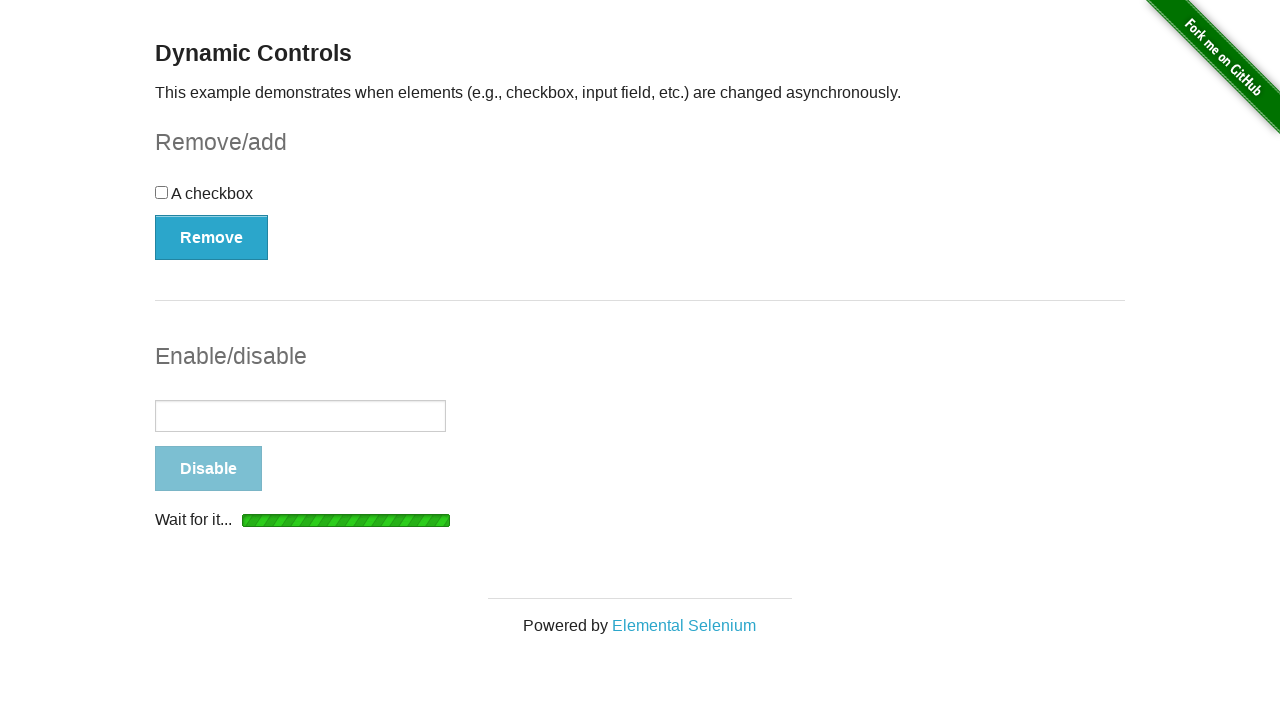

Loading indicator disappeared
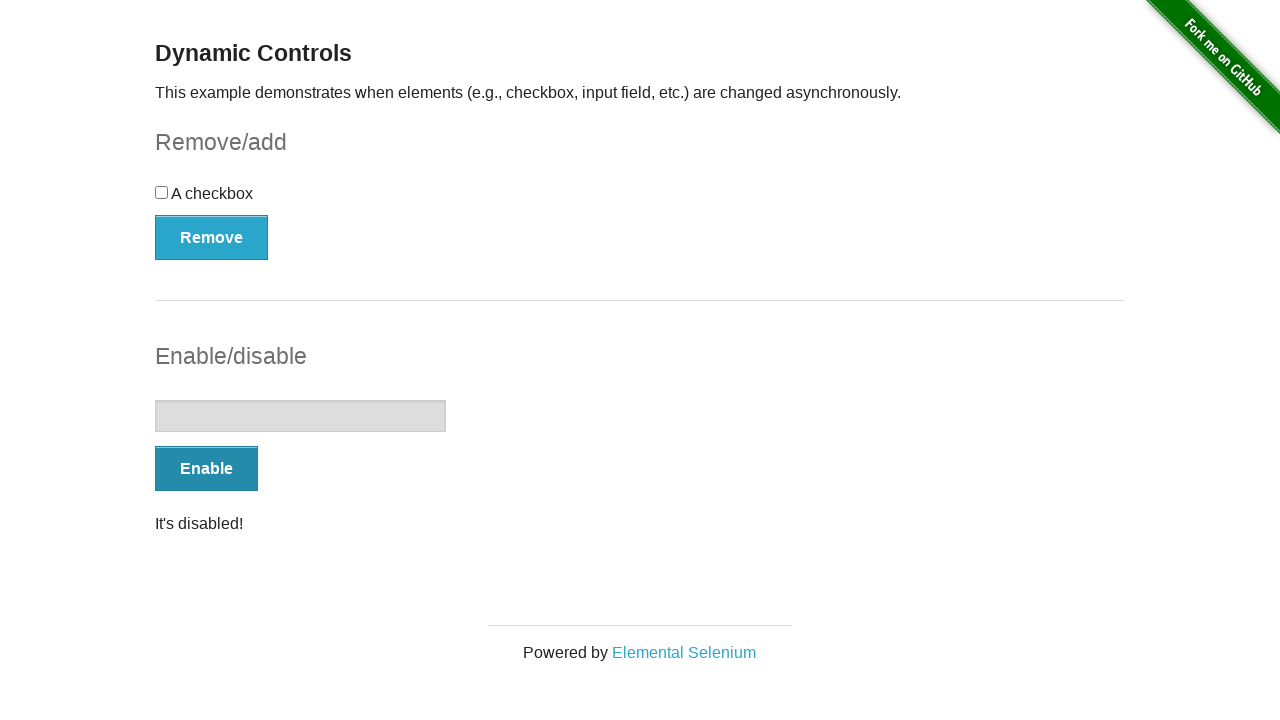

Message appeared after disabling
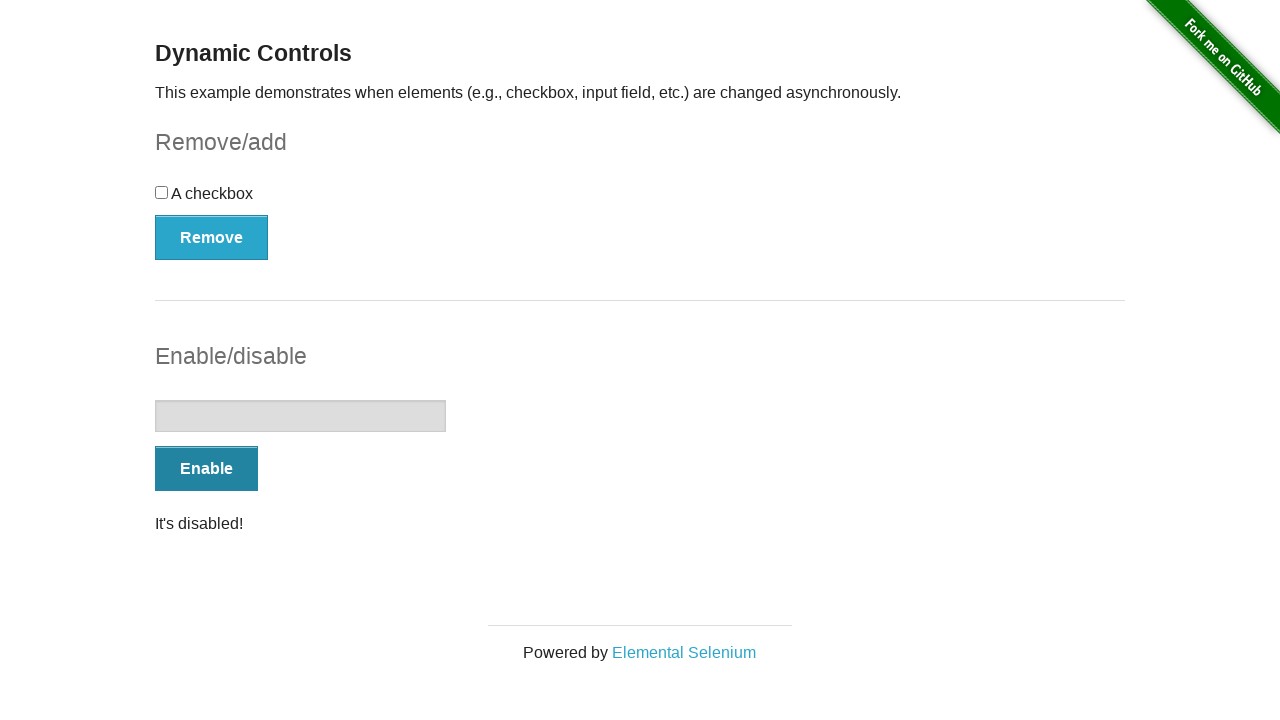

Verified input field is disabled again
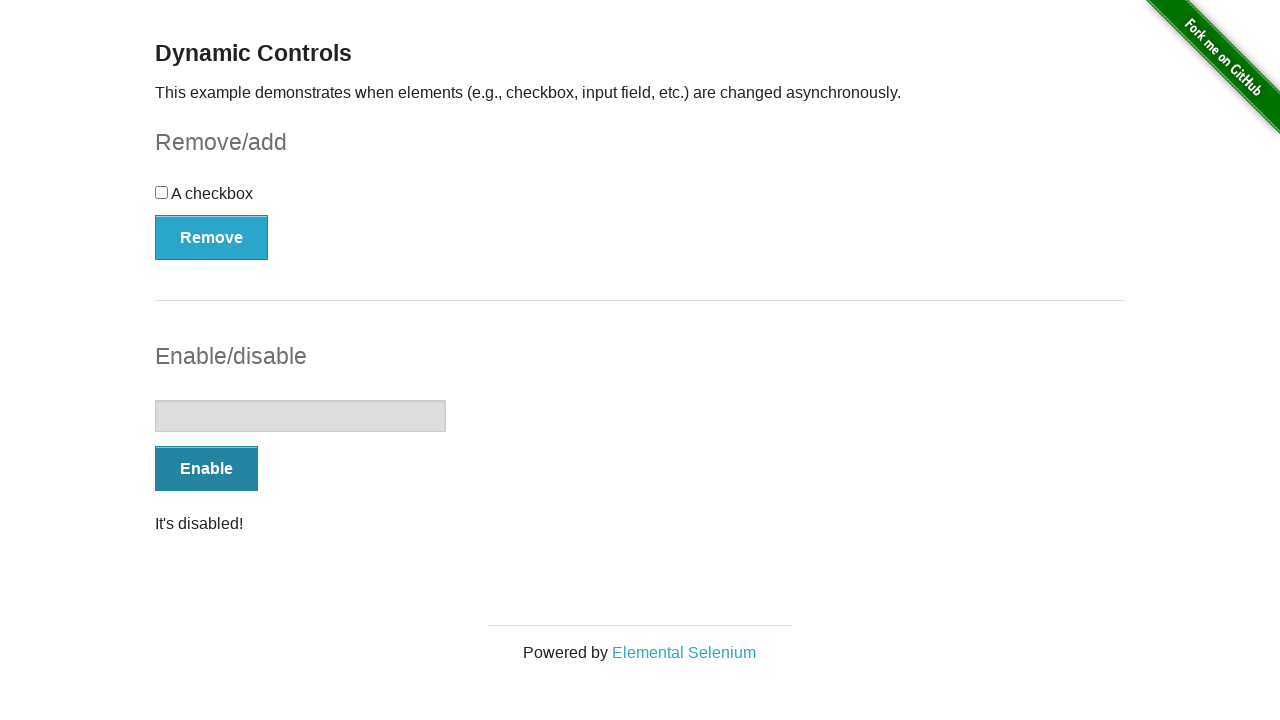

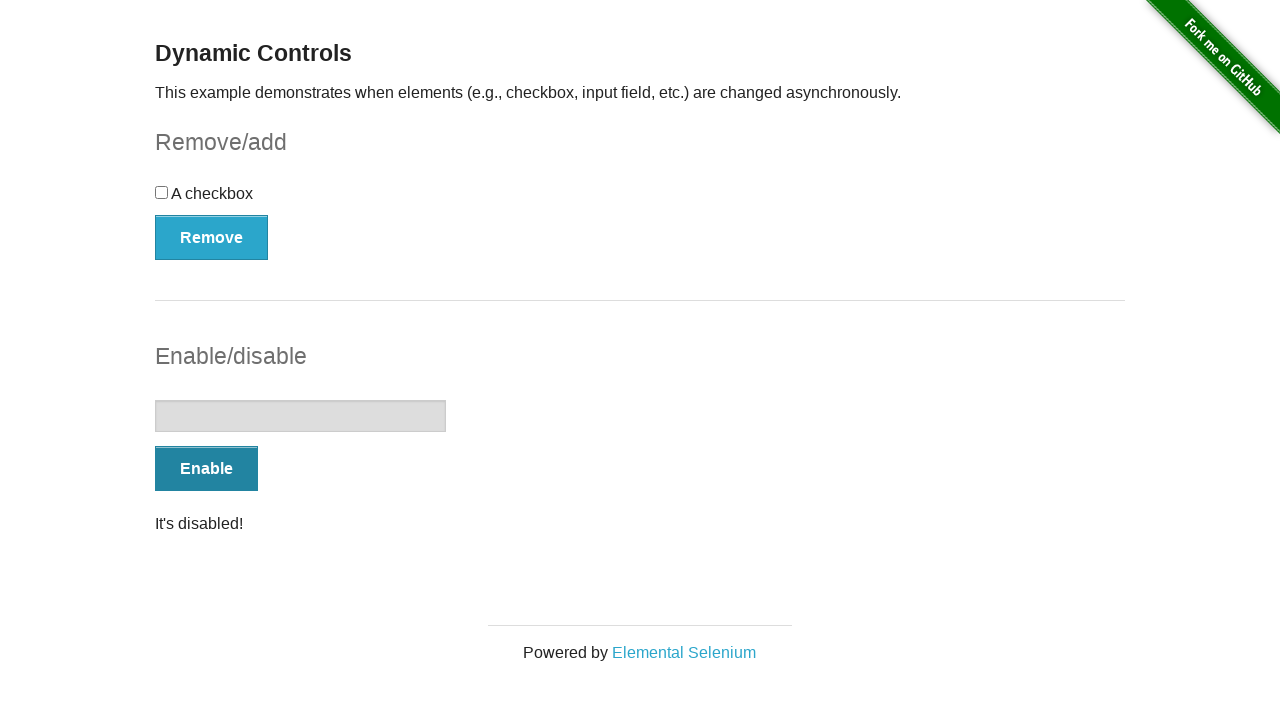